Tests window handling by clicking a link that opens a new window, switching between parent and child windows, and capturing the child window's title

Starting URL: https://rahulshettyacademy.com/loginpagePractise/

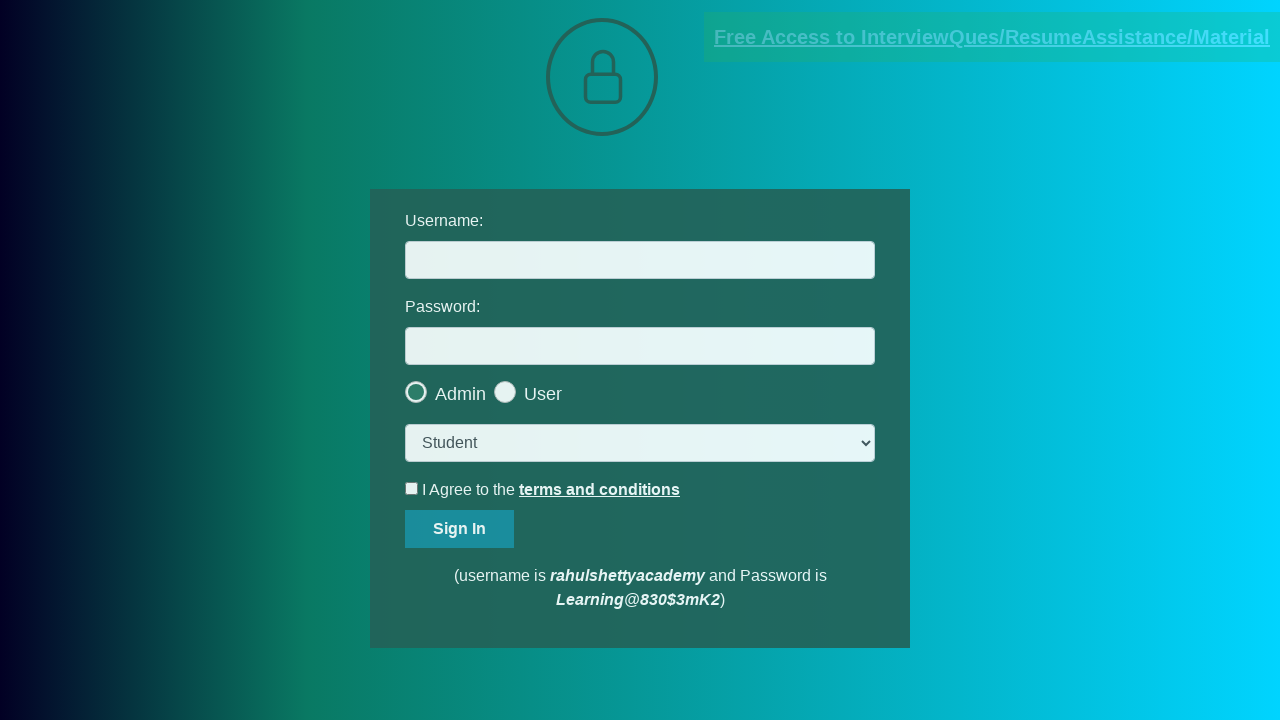

Clicked link that opens new window at (992, 37) on .blinkingText
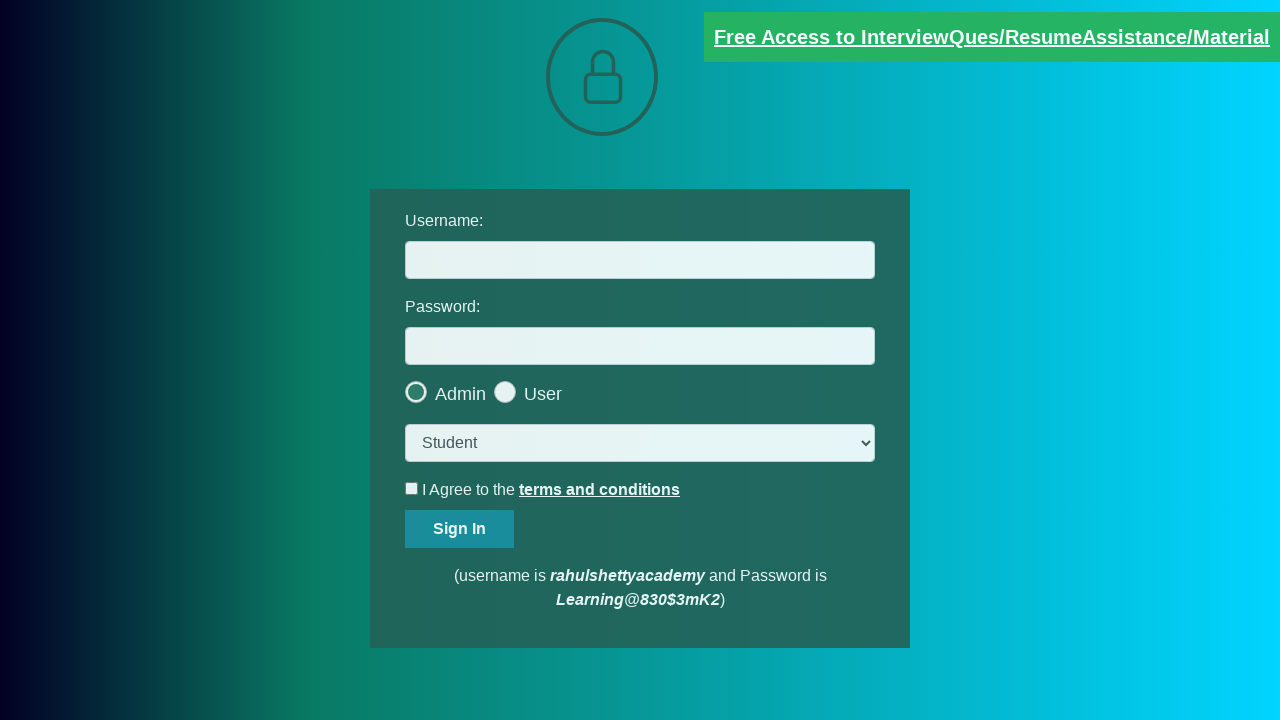

New window opened and captured
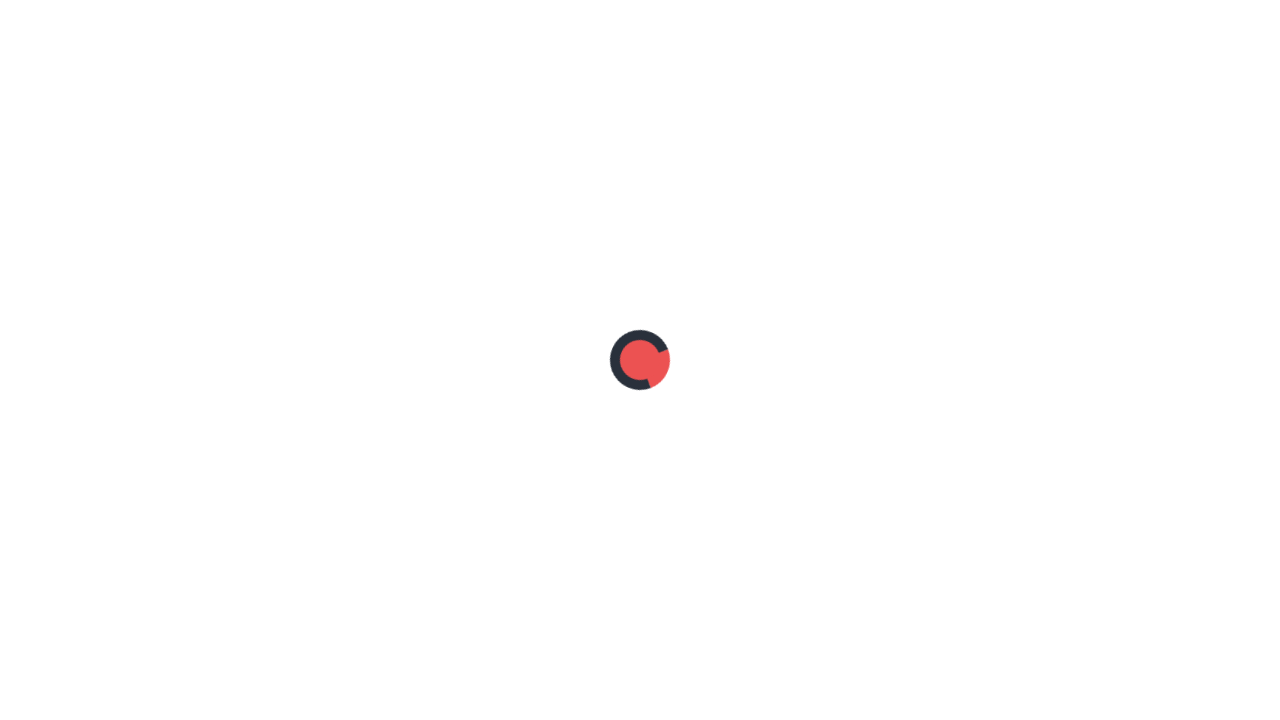

Retrieved child window title: RS Academy
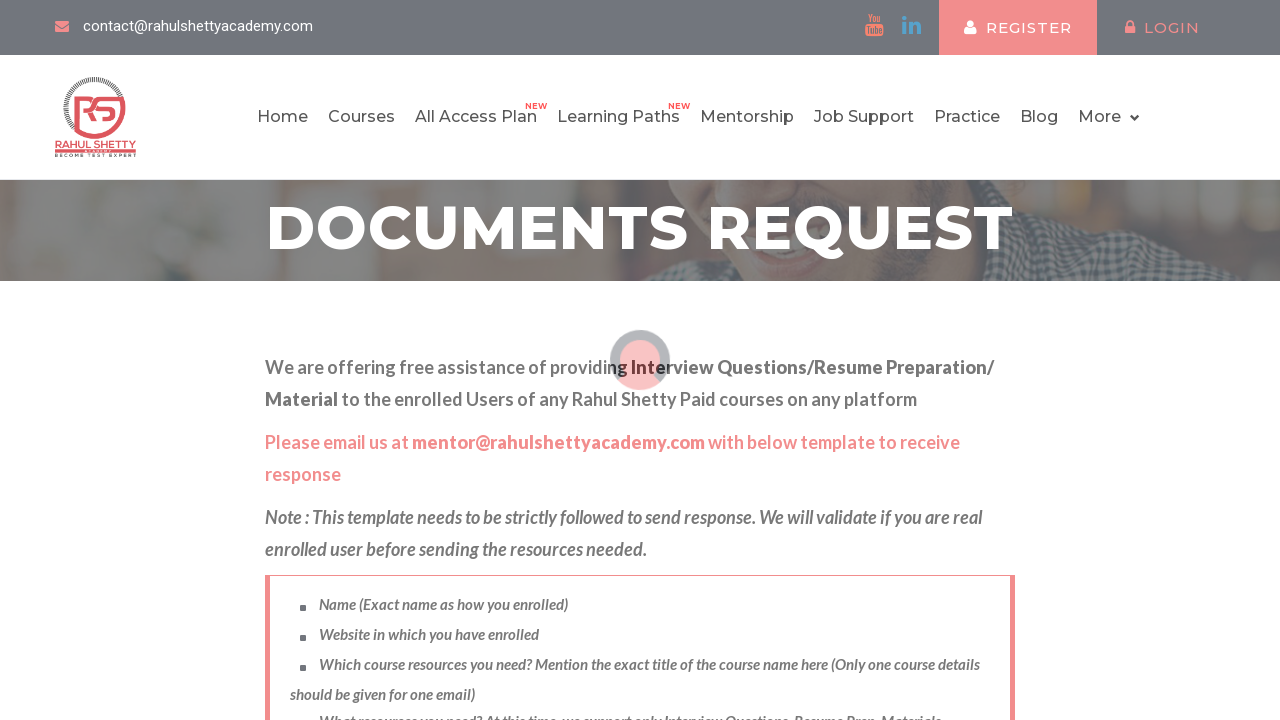

Closed child window
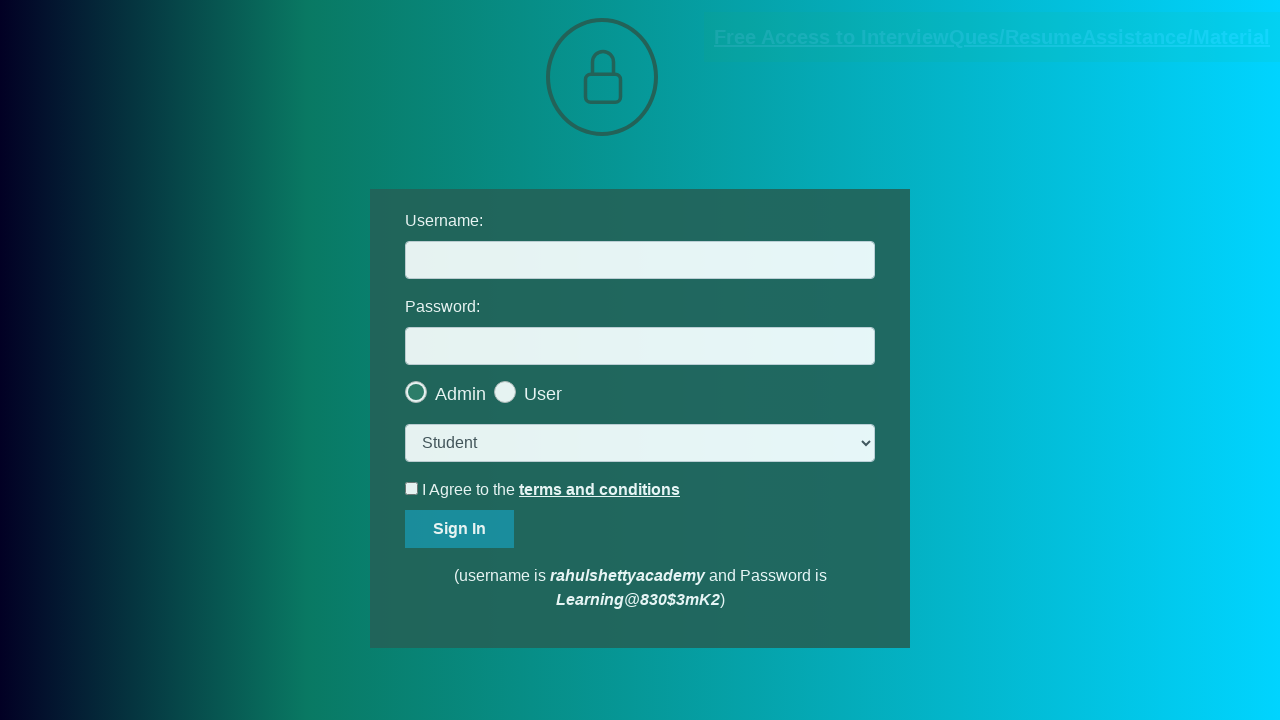

Parent page load state completed
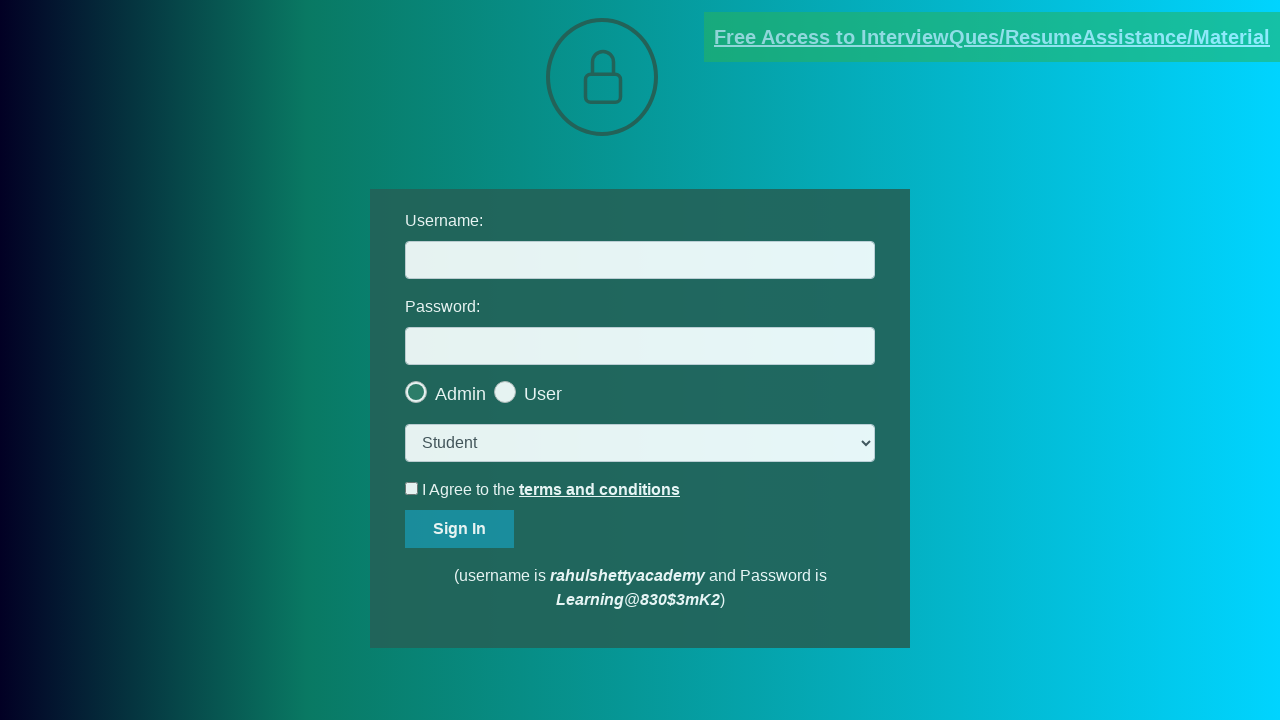

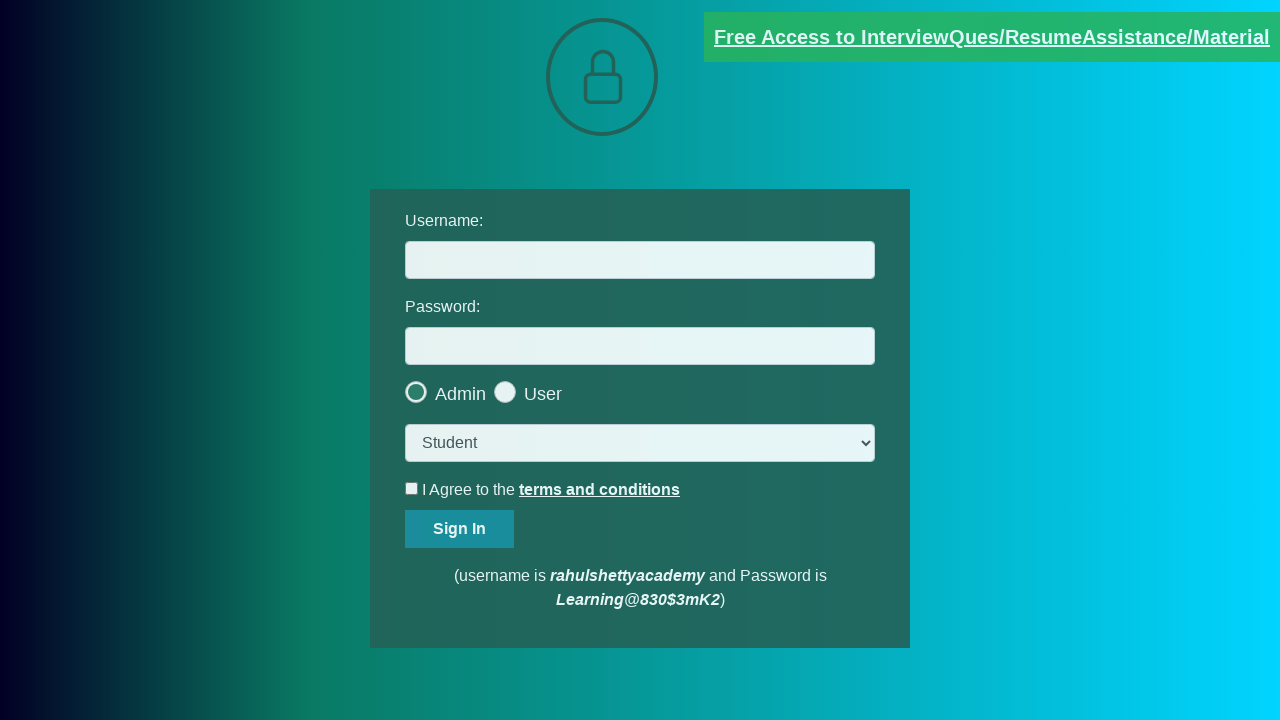